Tests the ParaBank user registration form by filling out all required fields (personal information, address, contact details, and account credentials) and submitting the registration.

Starting URL: https://parabank.parasoft.com/parabank/register.htm

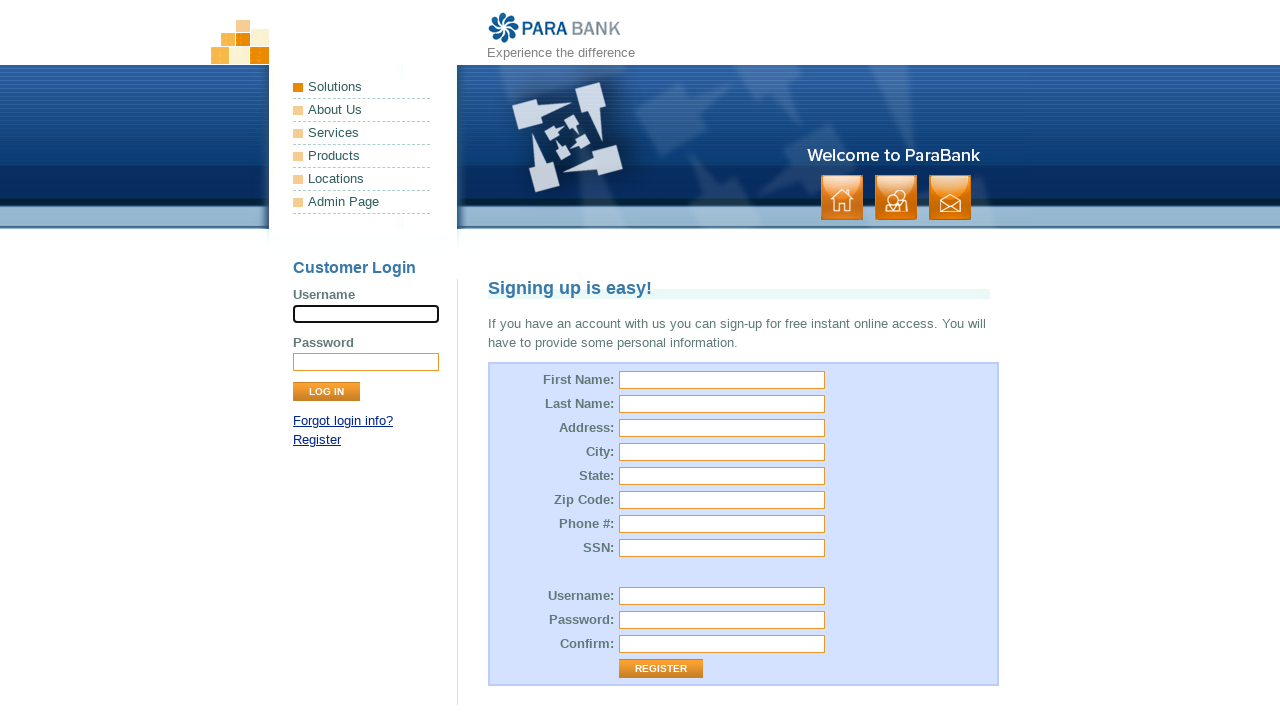

Filled first name field with 'Marcus' on #customer\.firstName
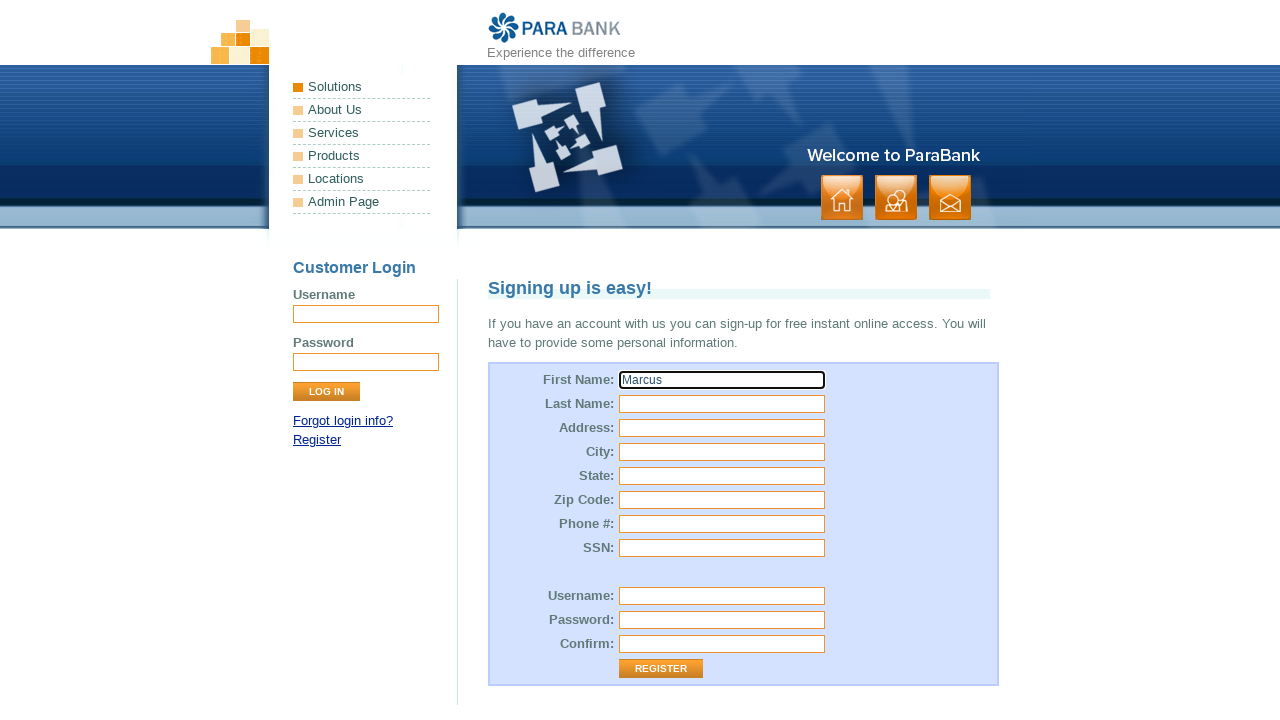

Filled last name field with 'Thompson' on #customer\.lastName
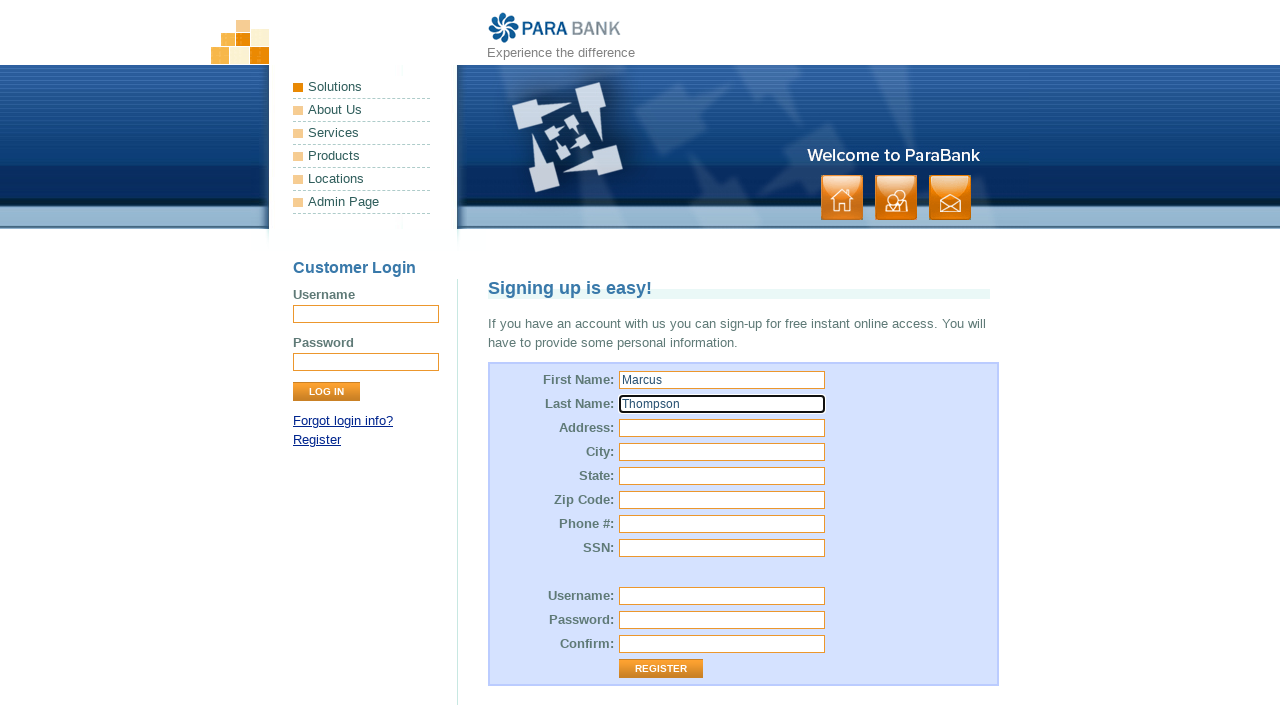

Filled street address field with '1542 Oak Avenue' on input[name='customer.address.street']
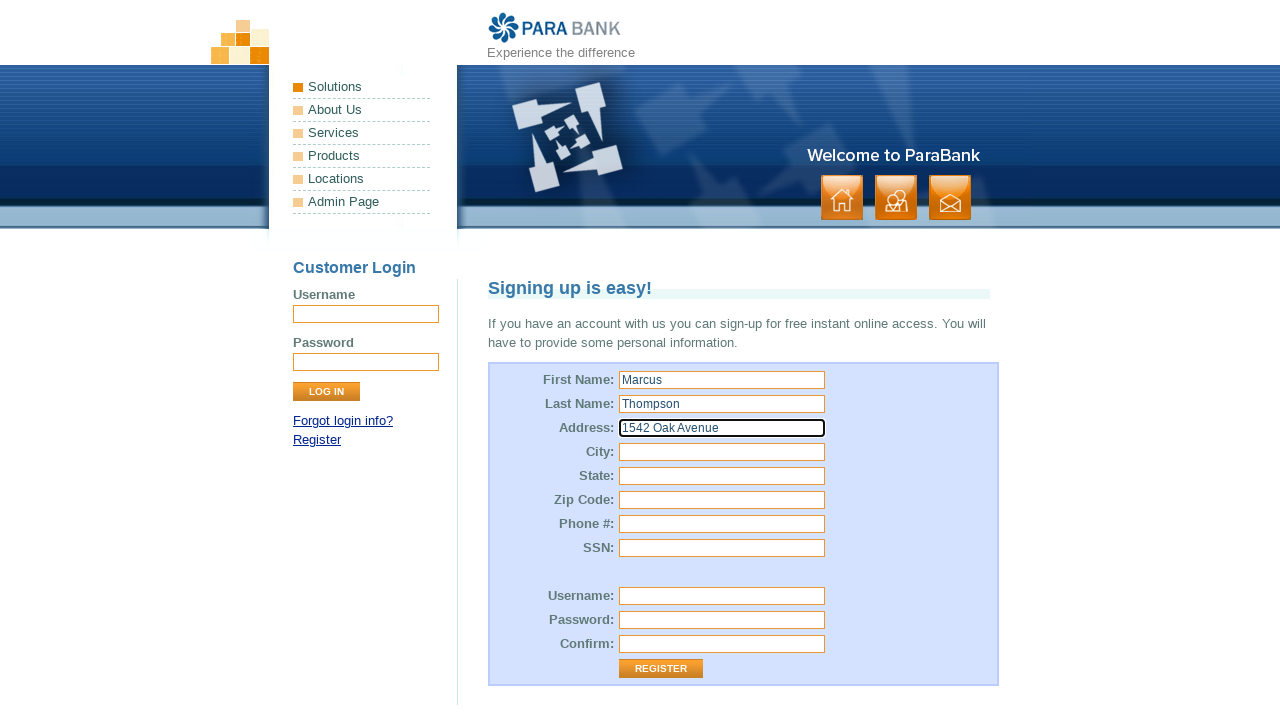

Filled city field with 'Austin' on input[name='customer.address.city']
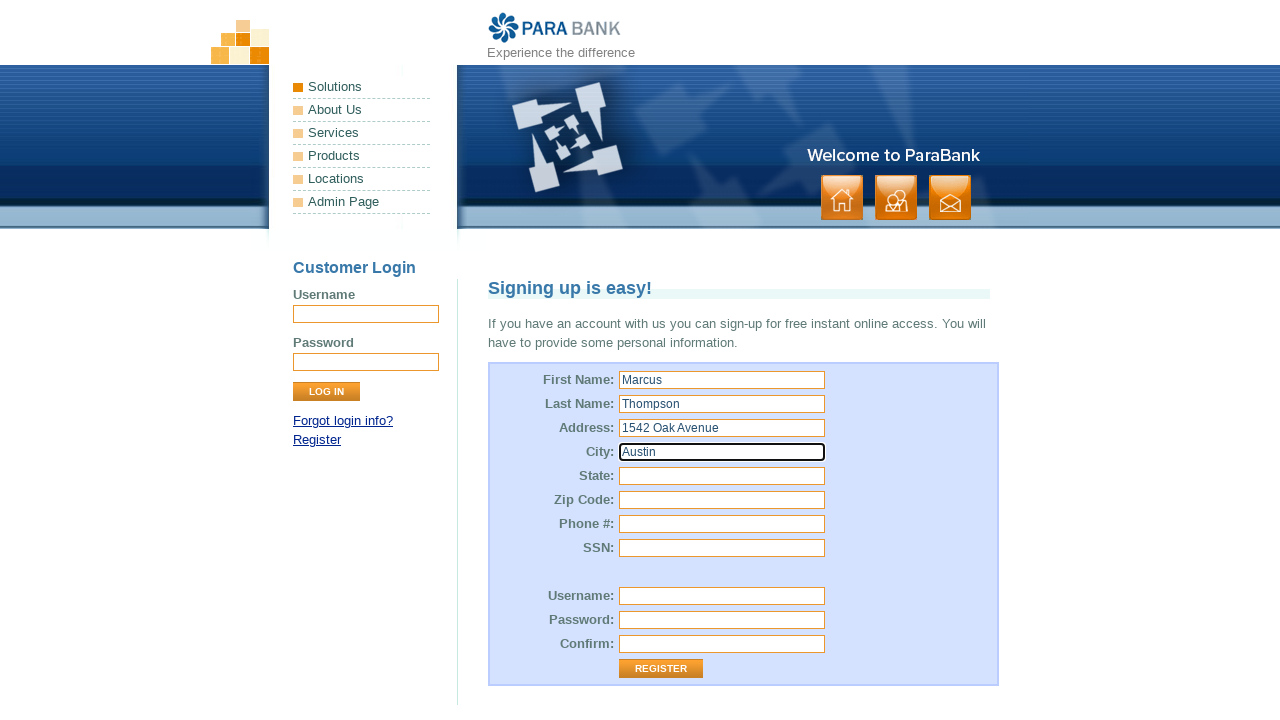

Filled state field with 'Texas' on #customer\.address\.state
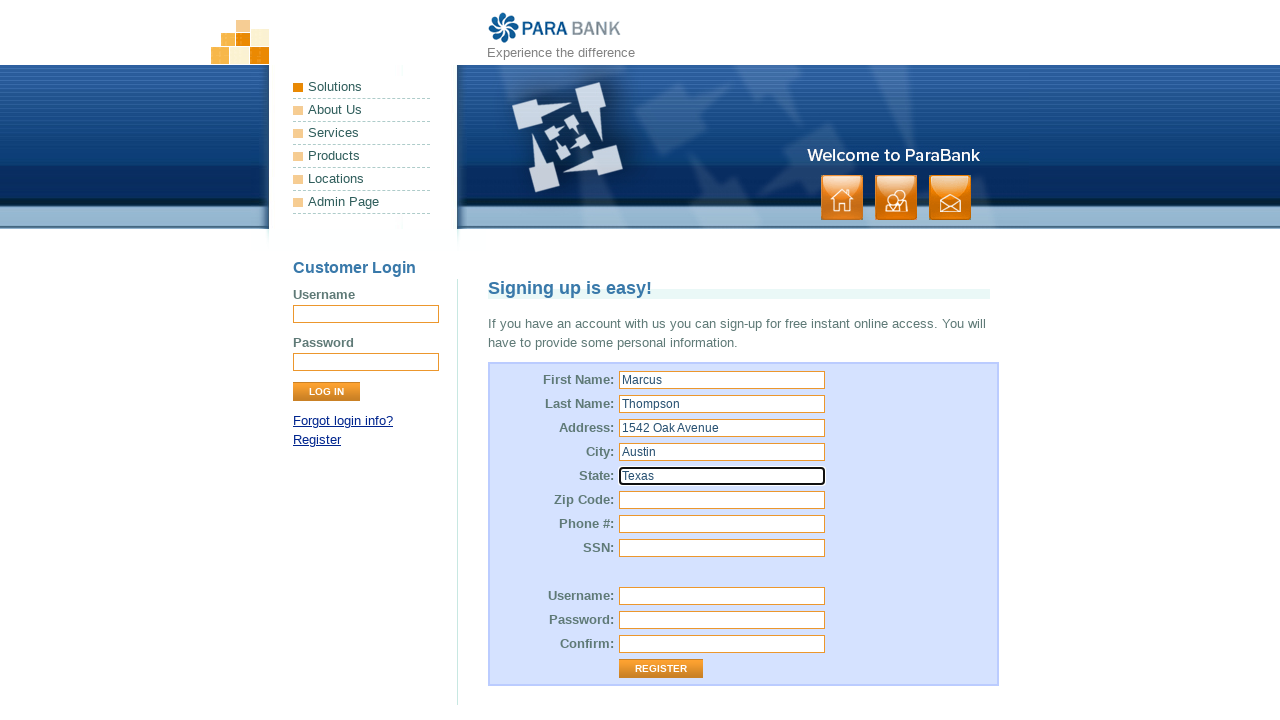

Filled zip code field with '78701' on #customer\.address\.zipCode
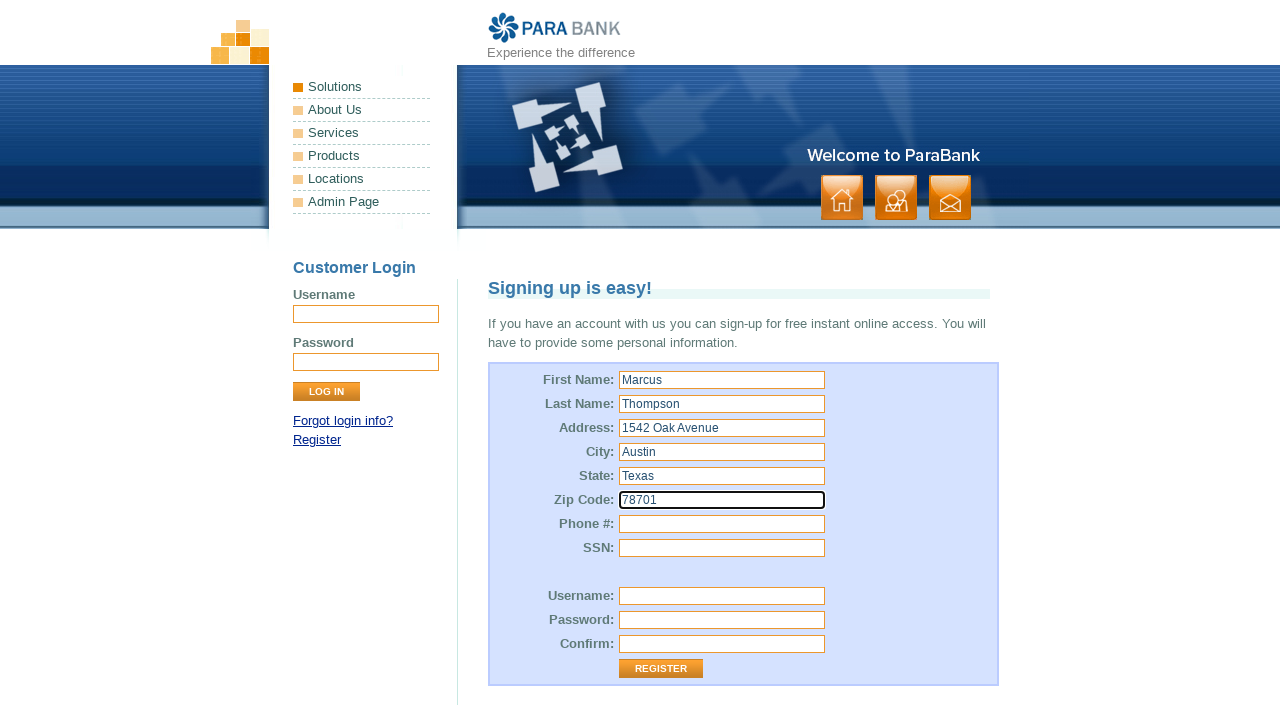

Filled phone number field with '5125551234' on input[name='customer.phoneNumber']
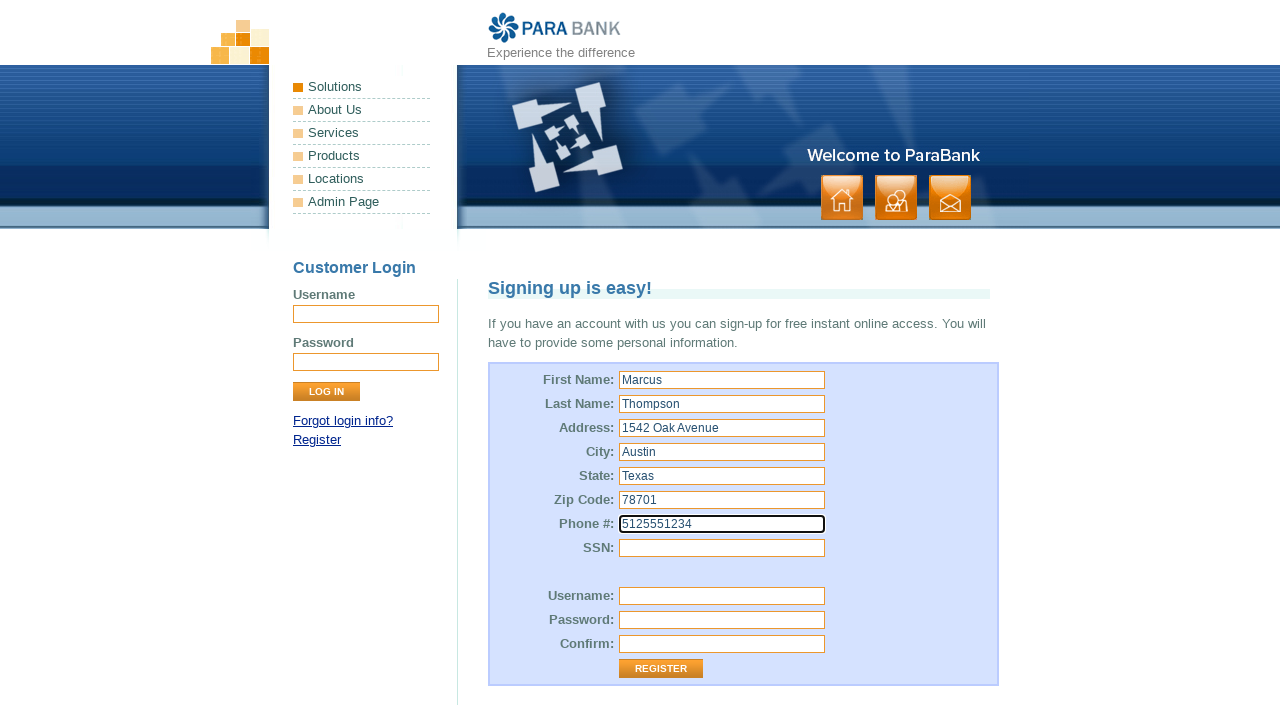

Filled SSN field with '123456789' on input[name='customer.ssn']
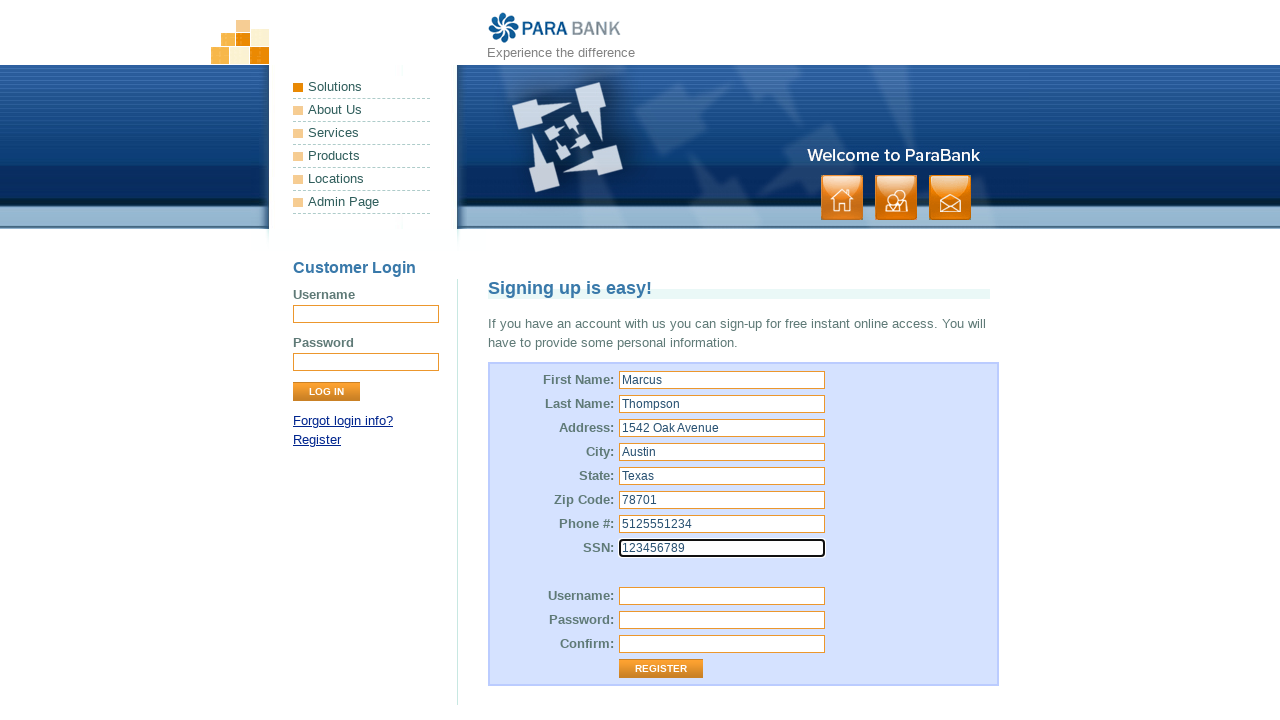

Filled username field with 'marcus_thompson_2024' on #customer\.username
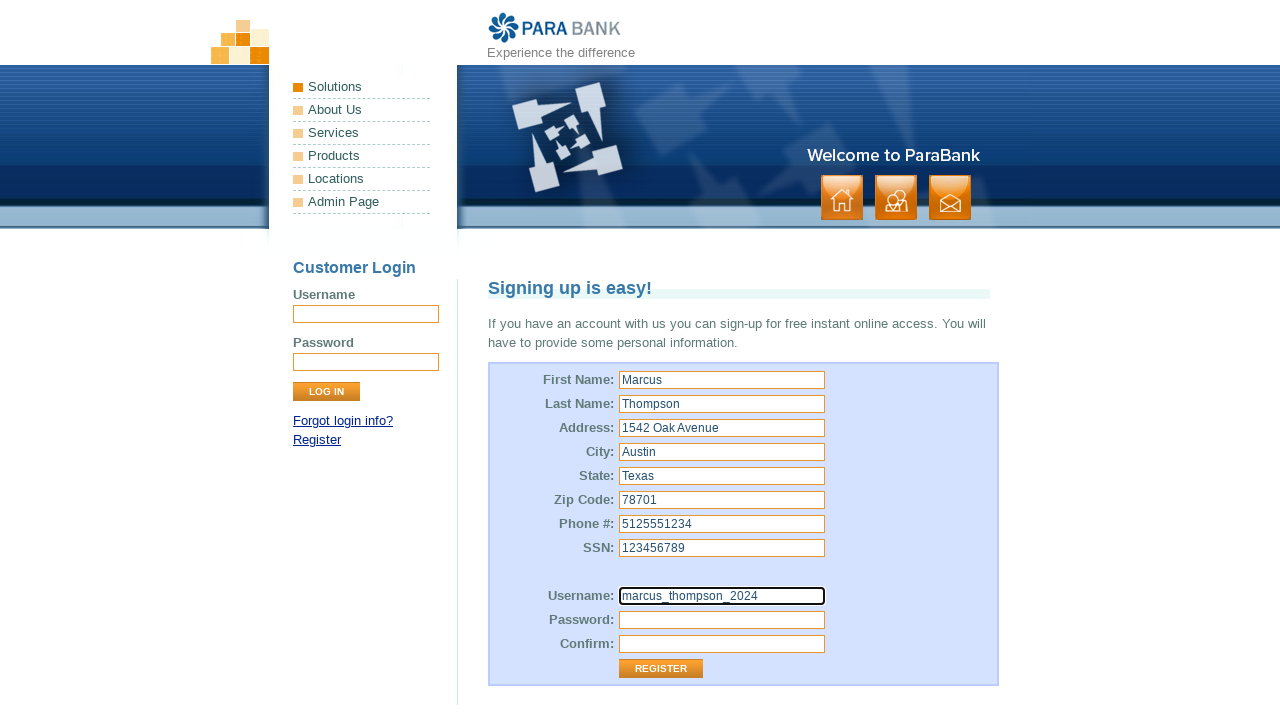

Filled password field with 'SecurePass456' on #customer\.password
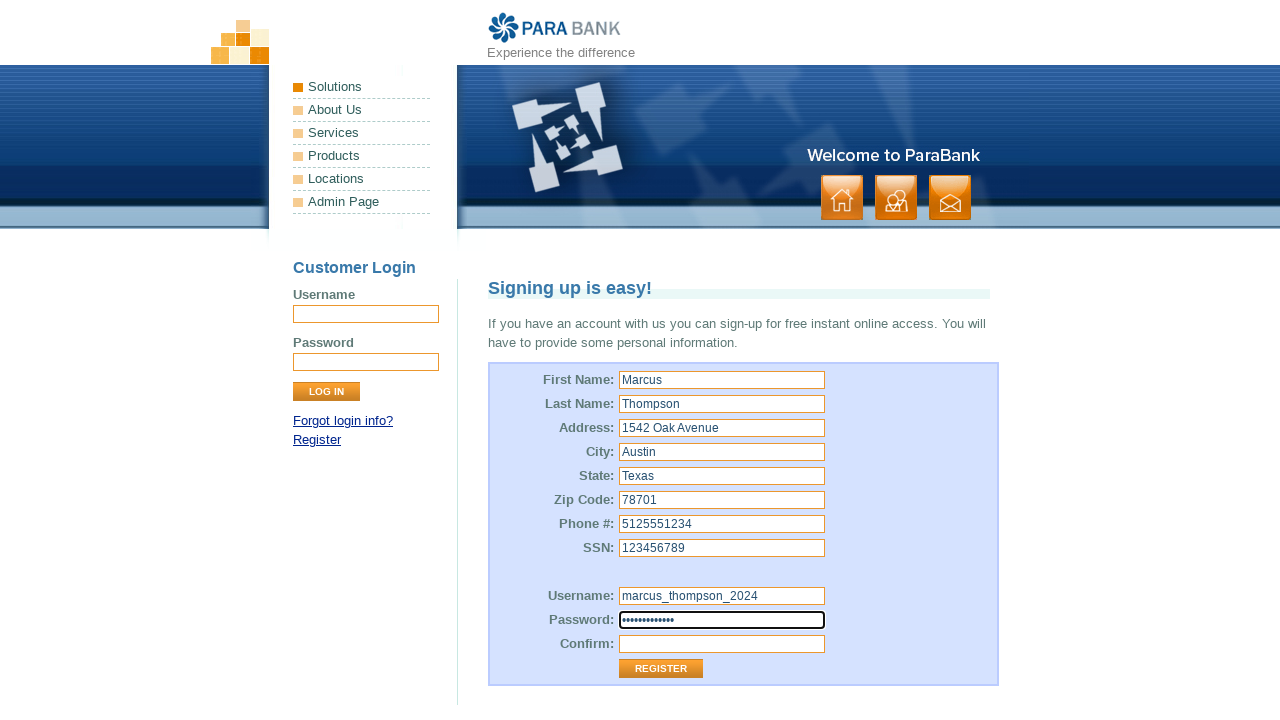

Filled confirm password field with 'SecurePass456' on #repeatedPassword
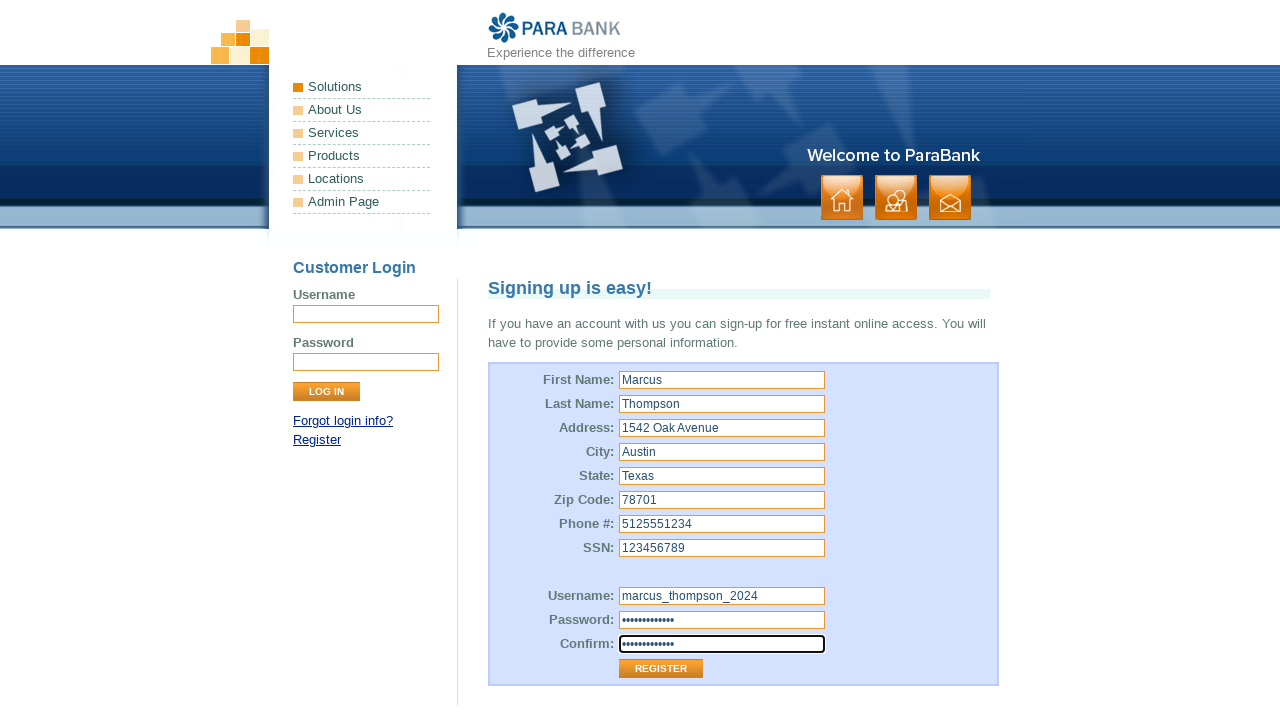

Clicked register button to submit the registration form at (896, 198) on .button
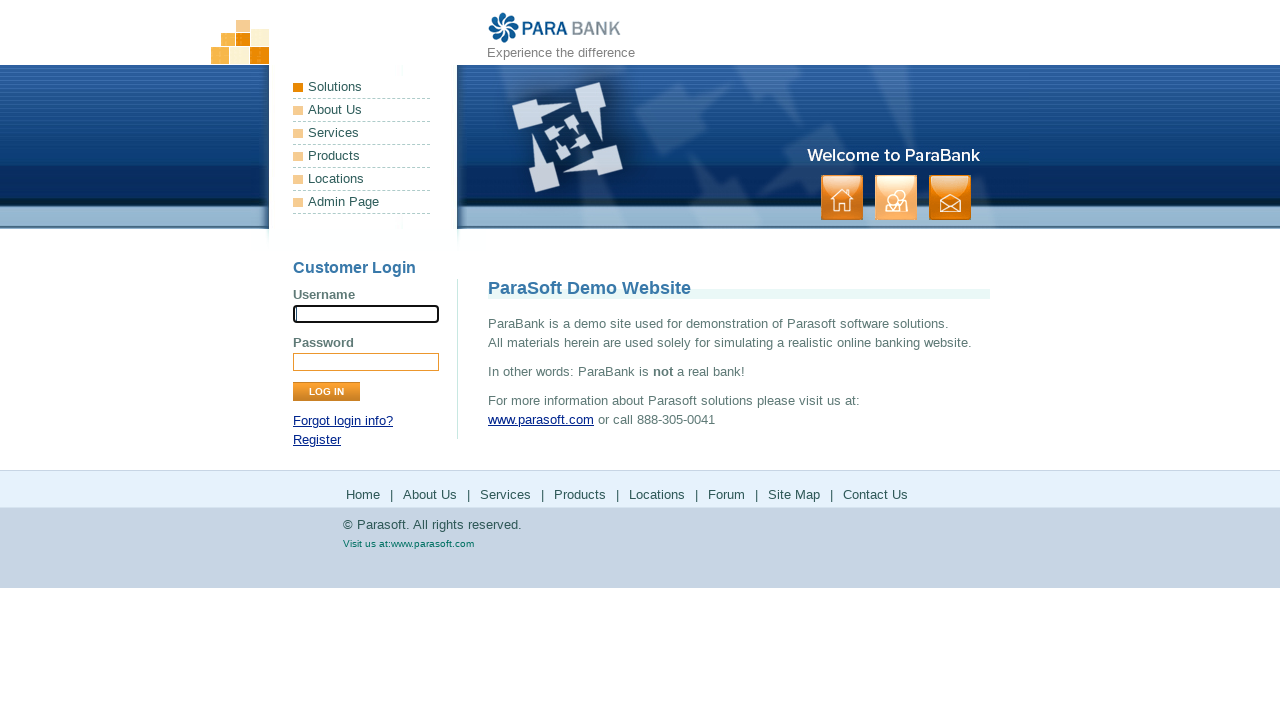

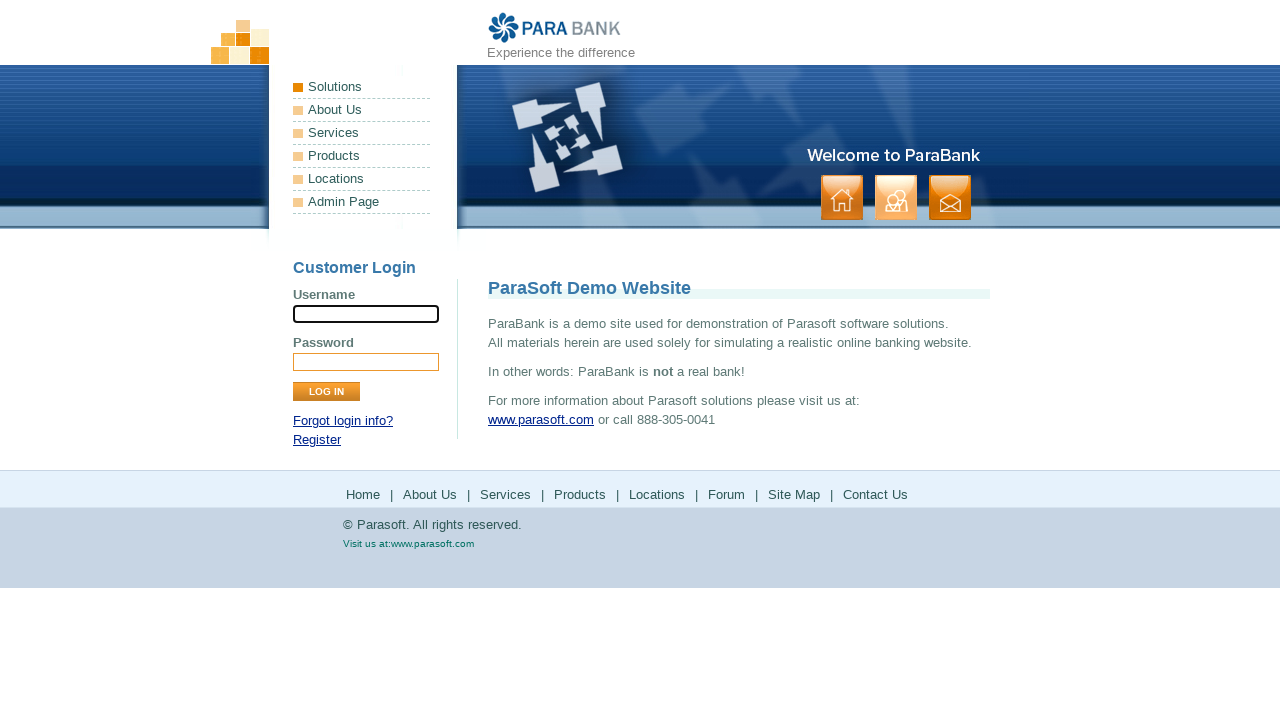